Tests horizontal slider functionality by navigating to the slider page and dragging the slider handle to change its value

Starting URL: https://the-internet.herokuapp.com

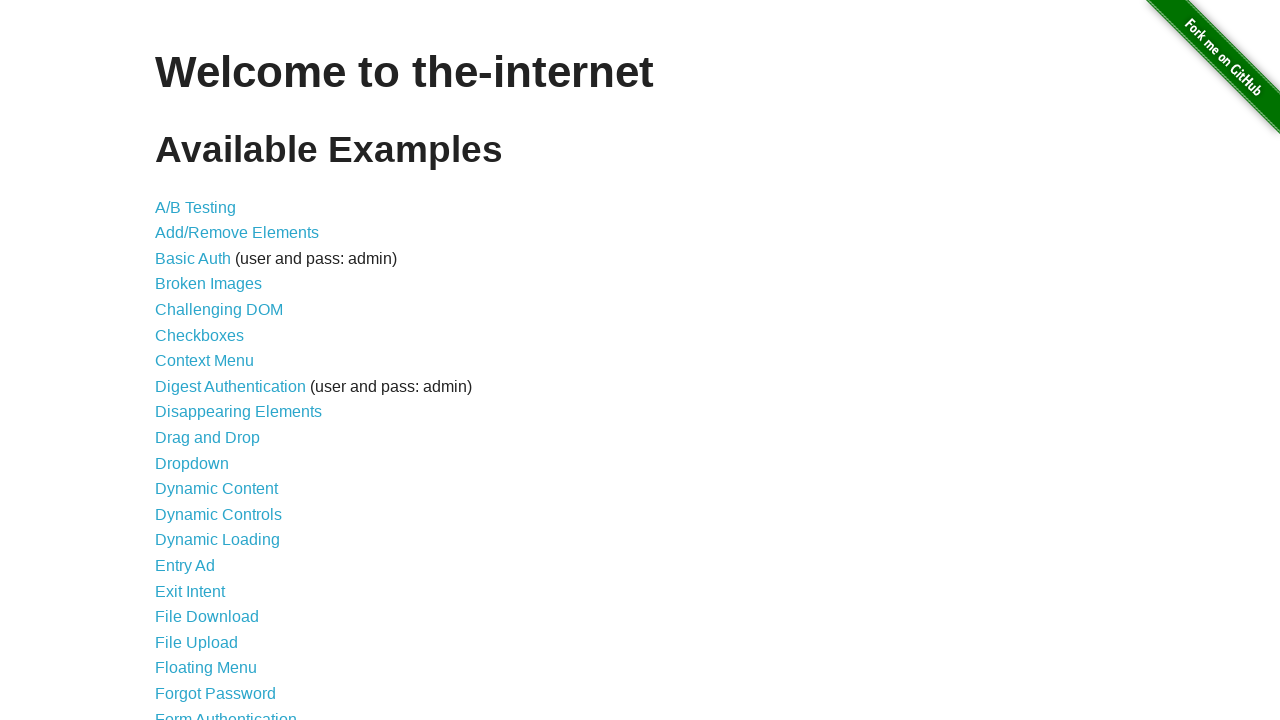

Clicked on Horizontal Slider link at (214, 361) on text=Horizontal Slider
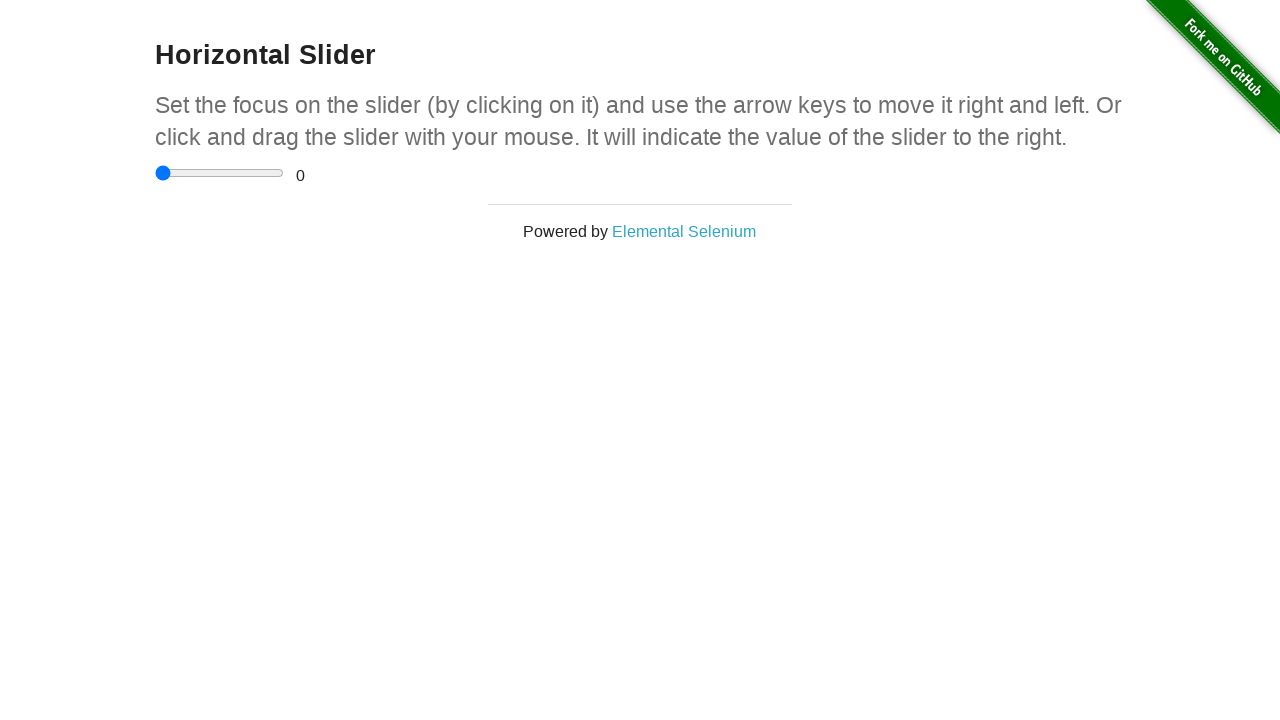

Slider element loaded and visible
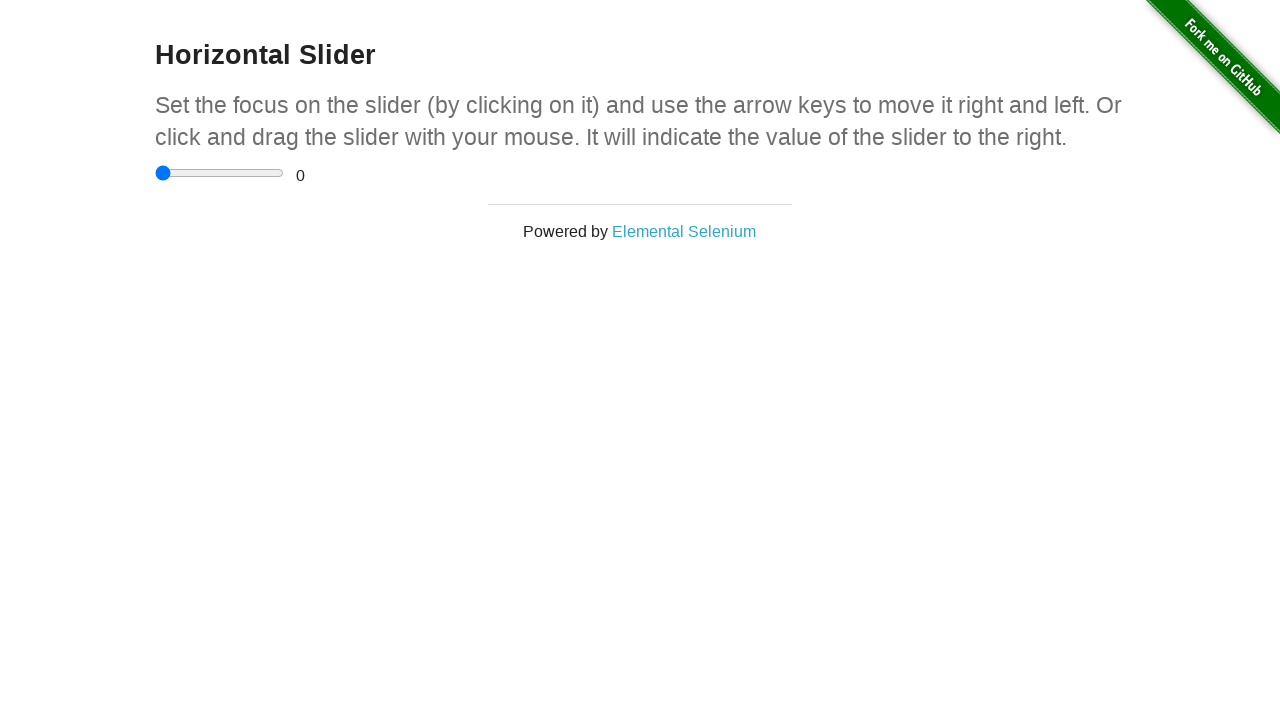

Located the horizontal slider element
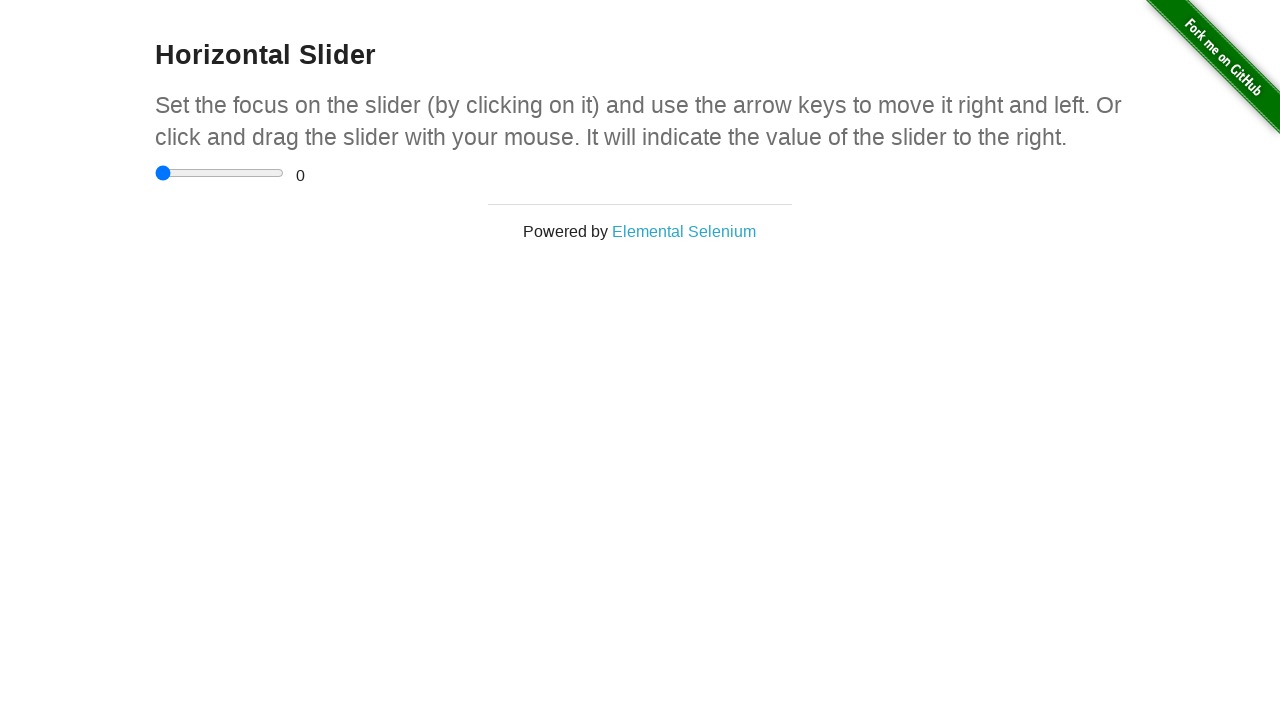

Moved mouse to center of slider at (220, 173)
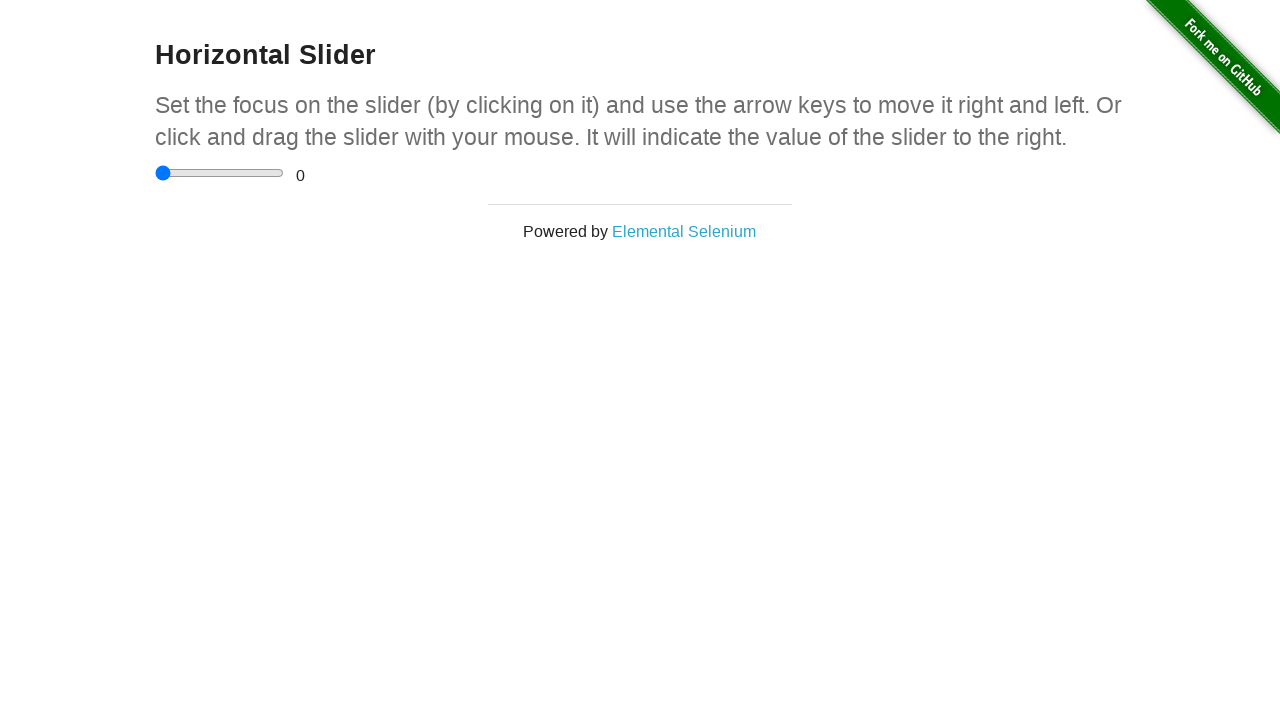

Pressed down mouse button on slider at (220, 173)
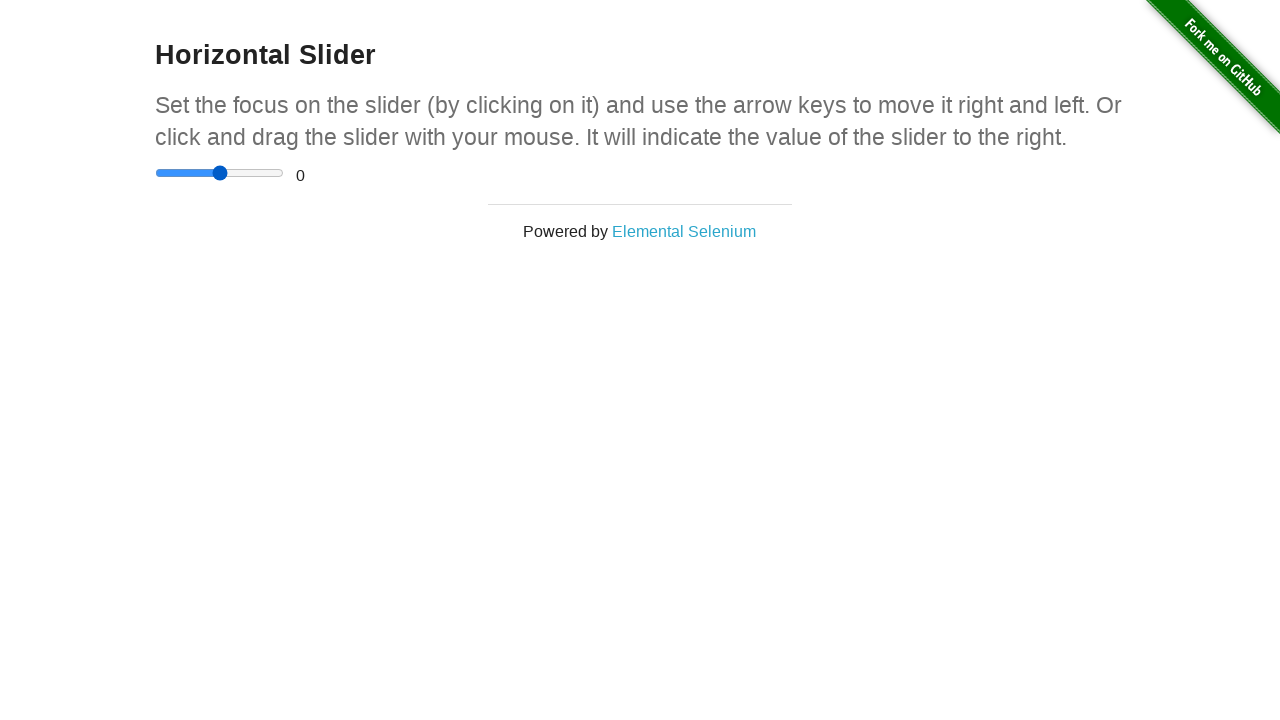

Dragged slider 50 pixels to the right at (270, 173)
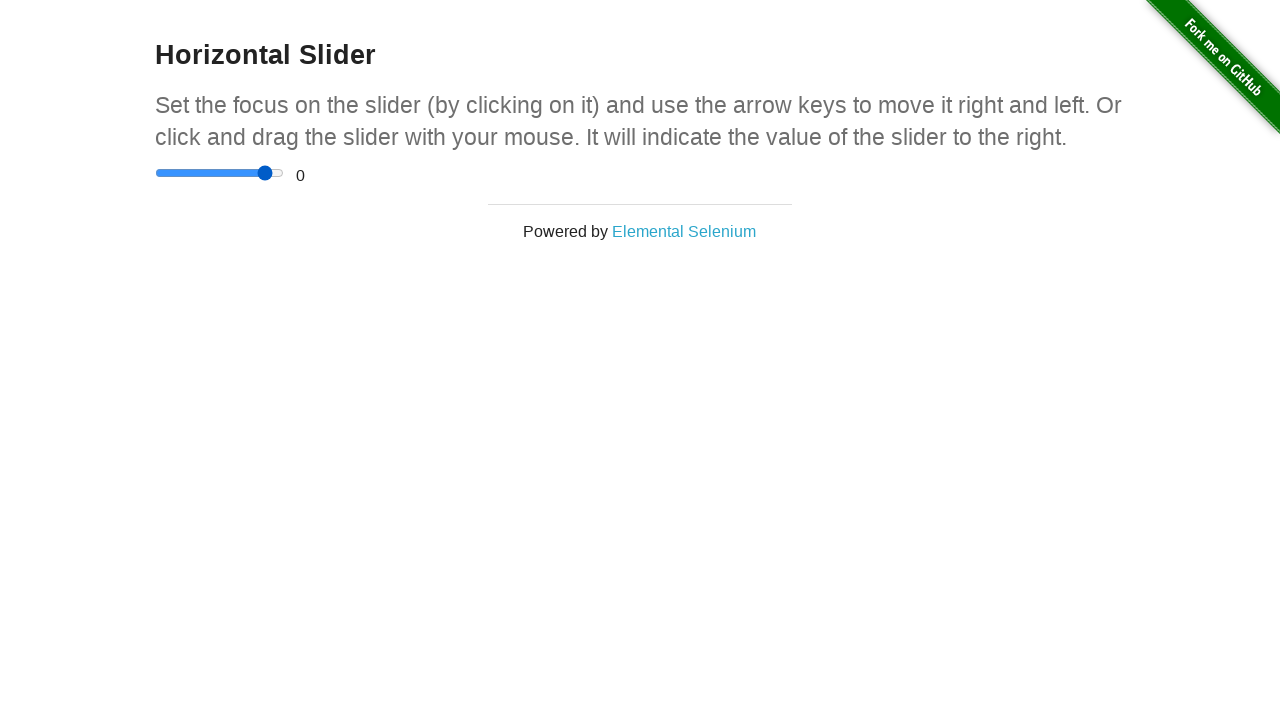

Released mouse button to complete slider drag at (270, 173)
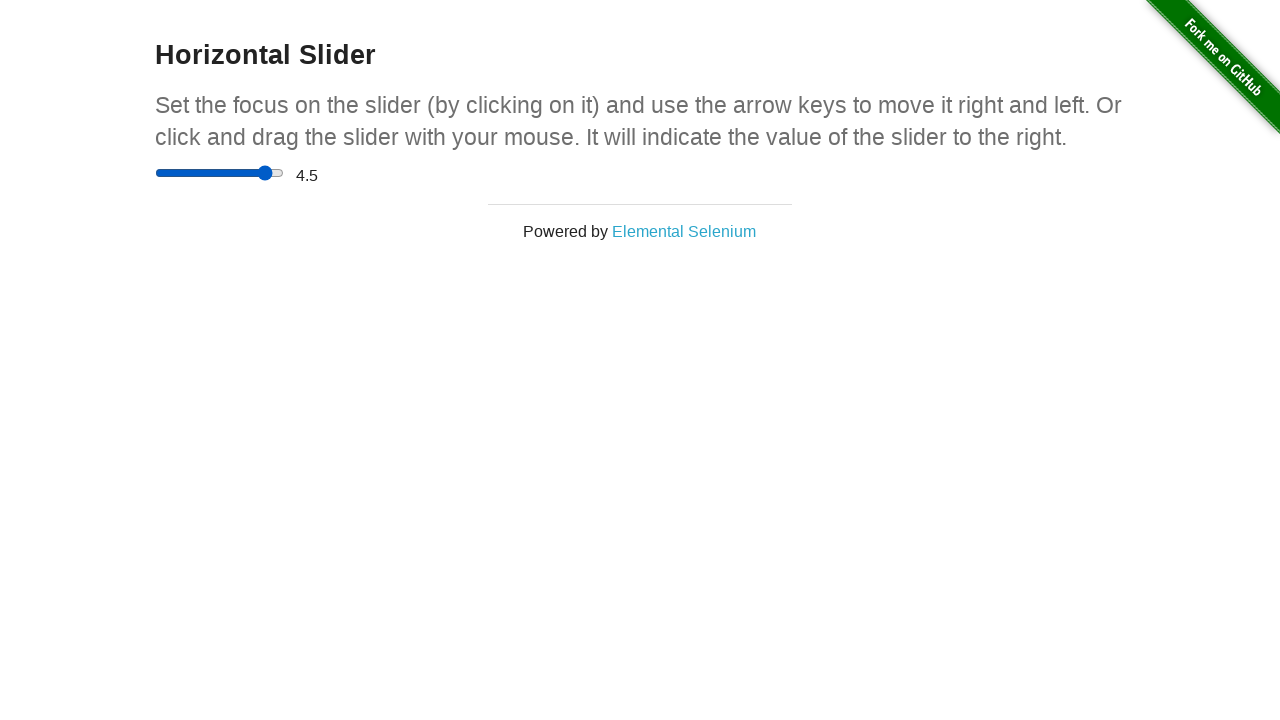

Verified slider value element is present after drag
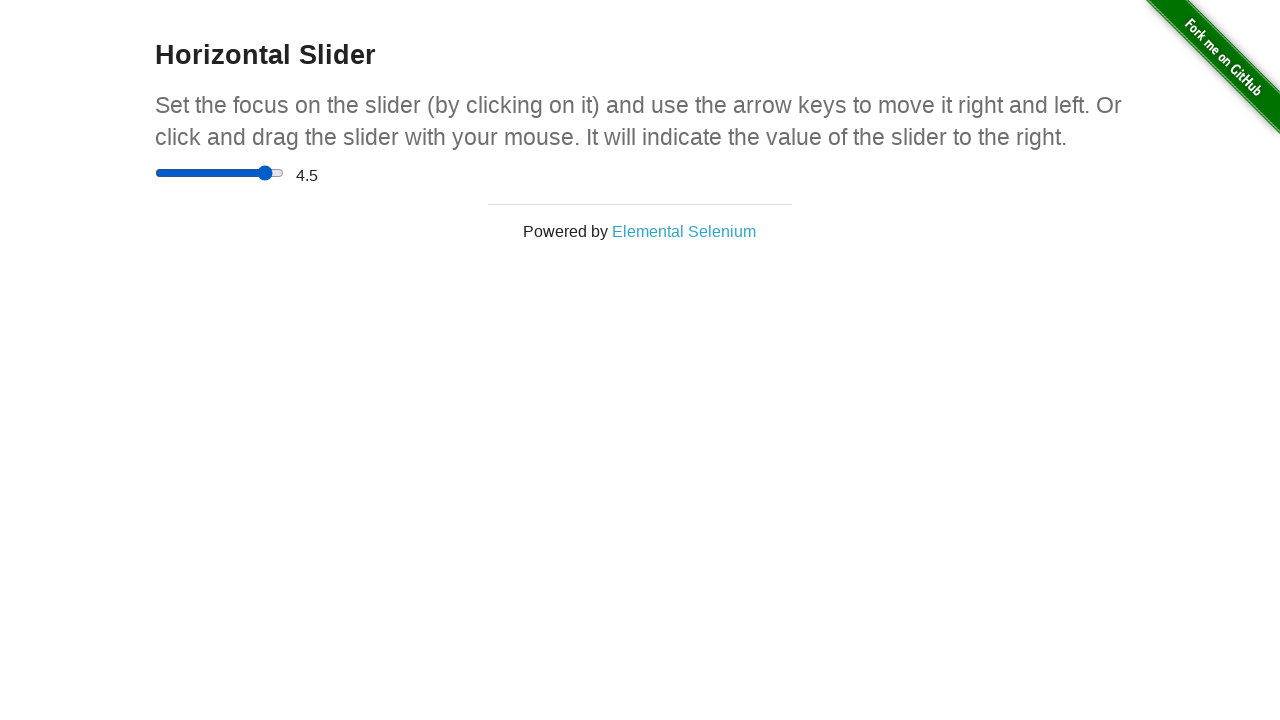

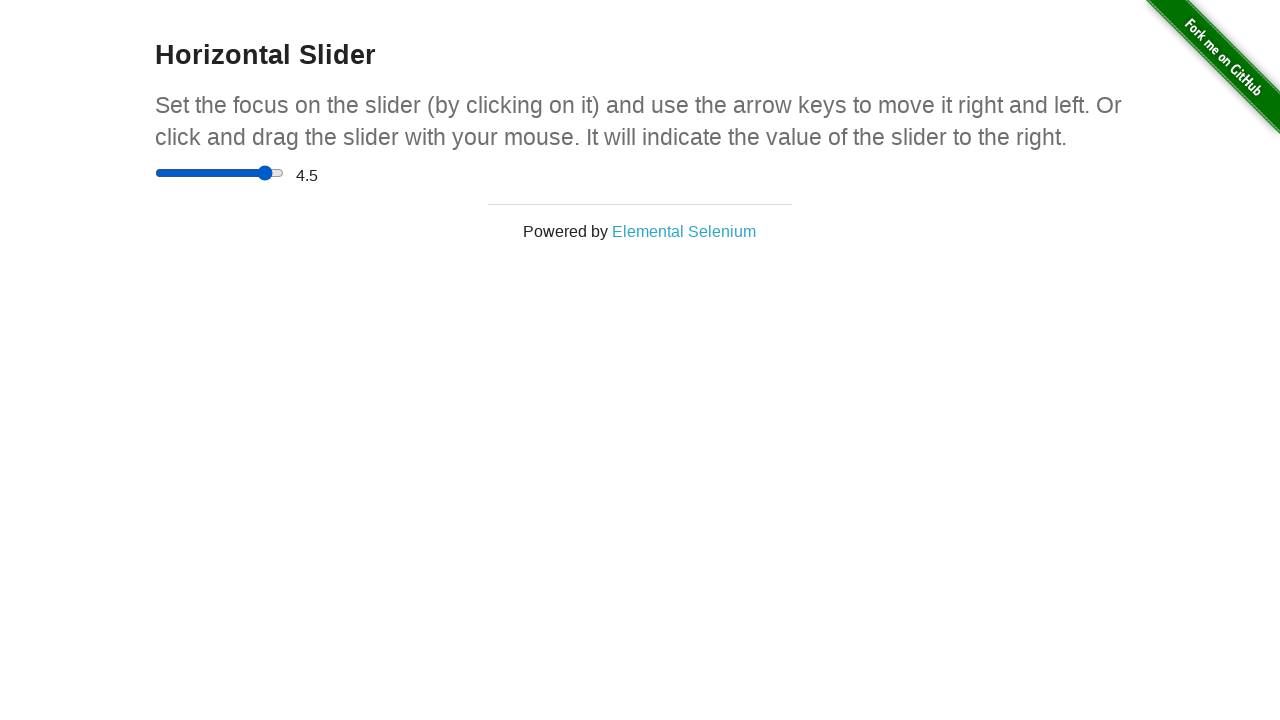